Tests a registration form by filling in first name, last name, address fields and selecting a skill from a dropdown menu on a demo automation testing site.

Starting URL: https://demo.automationtesting.in/Register.html

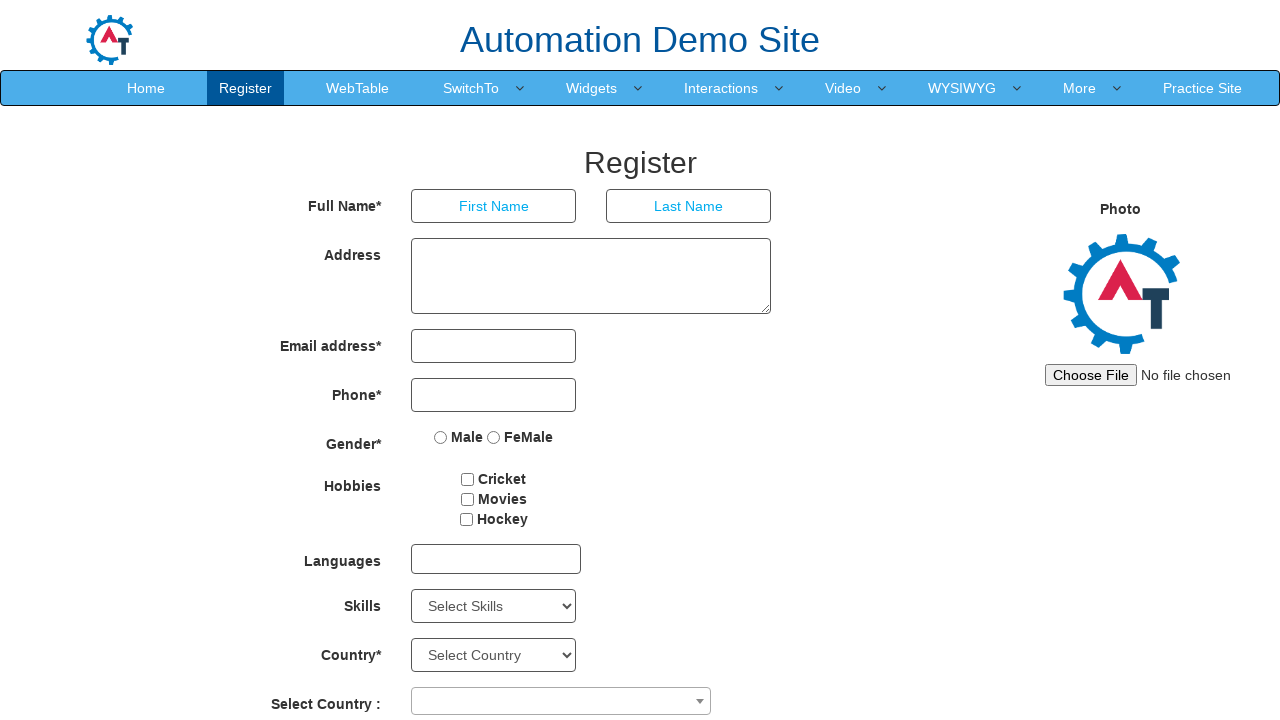

Filled first name field with 'Snehal' on xpath=//*[@id='basicBootstrapForm']/div[1]/div[1]/input
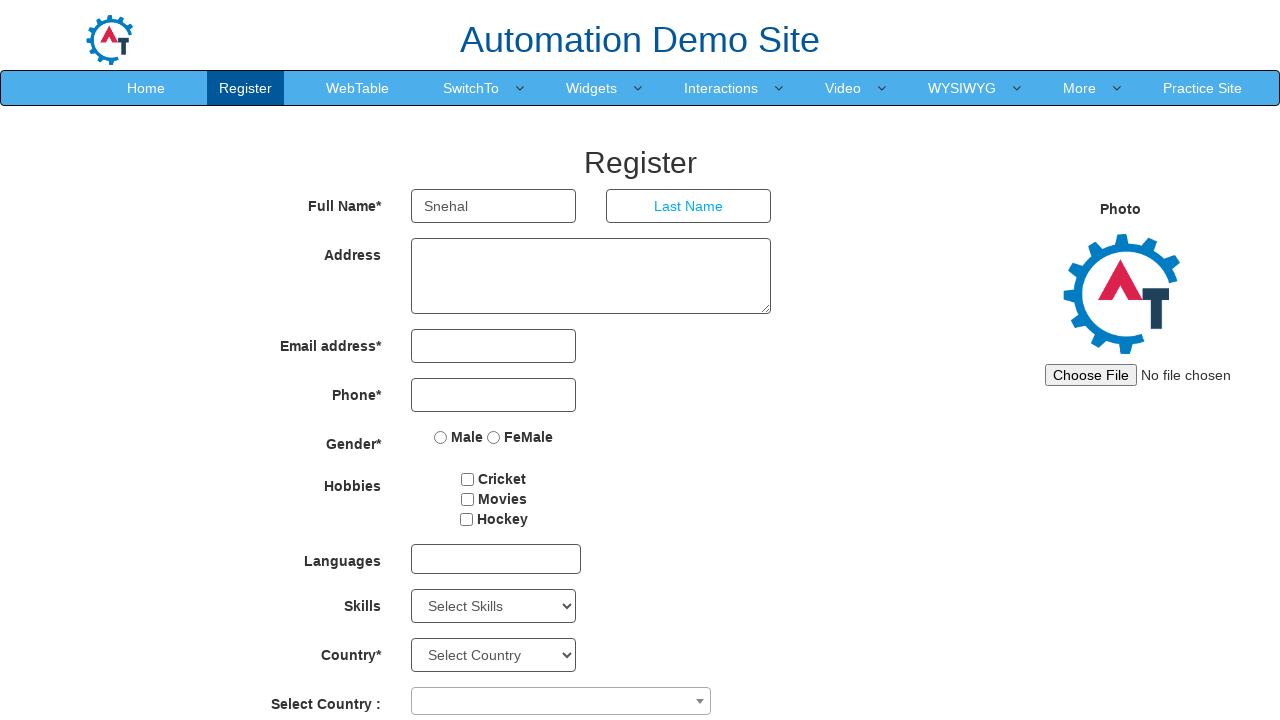

Filled last name field with 'Solanki' on xpath=//*[@id='basicBootstrapForm']/div[1]/div[2]/input
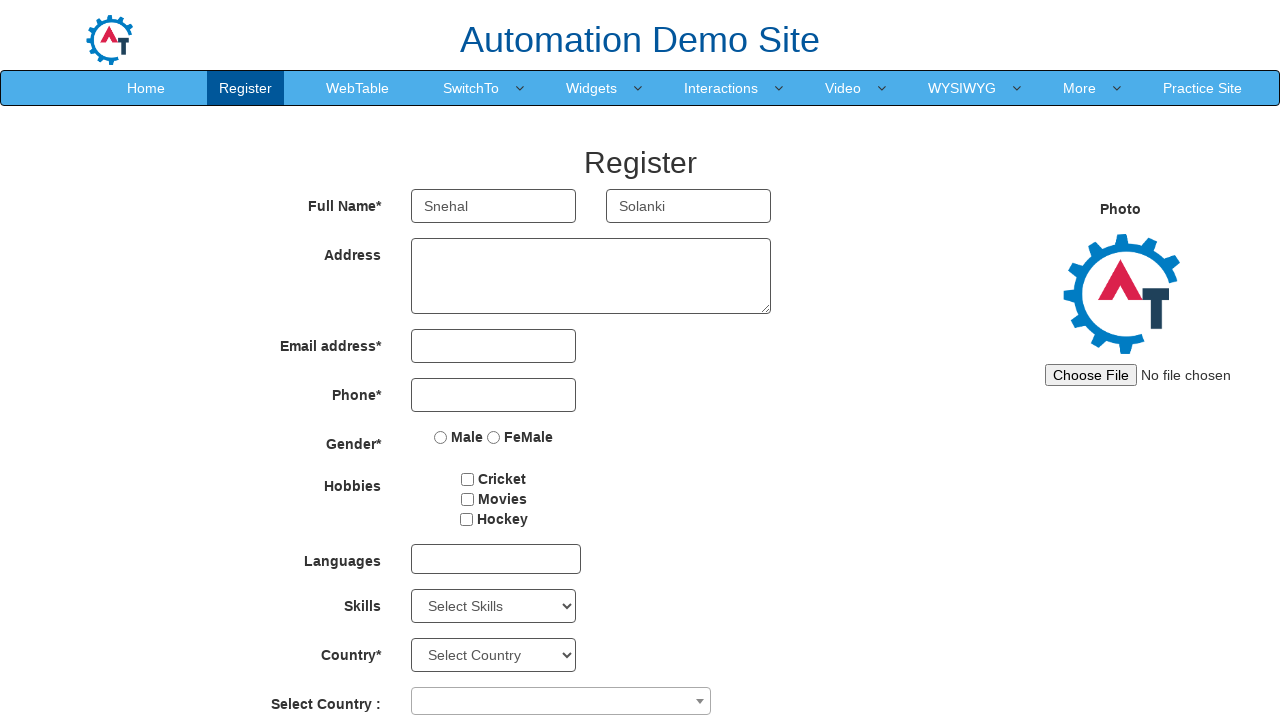

Filled address field with 'Ahmedabad' on xpath=//*[@id='basicBootstrapForm']/div[2]/div/textarea
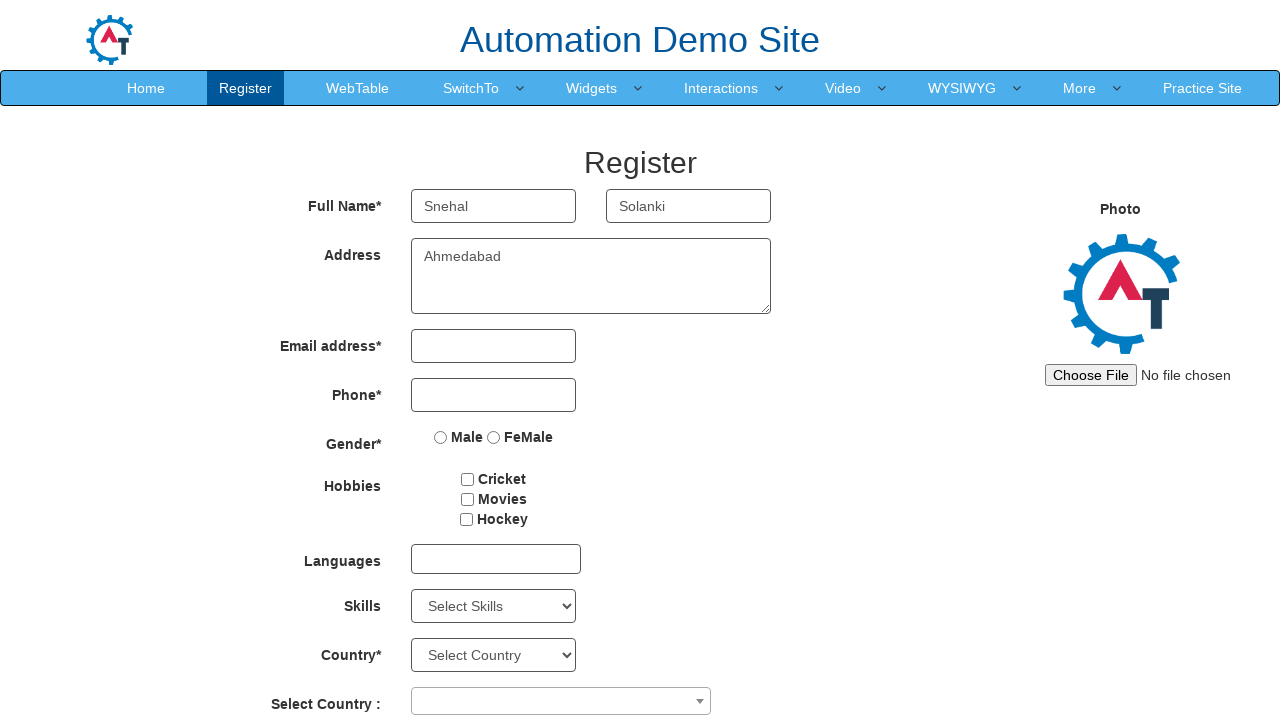

Selected 'CSS' from Skills dropdown menu on #Skills
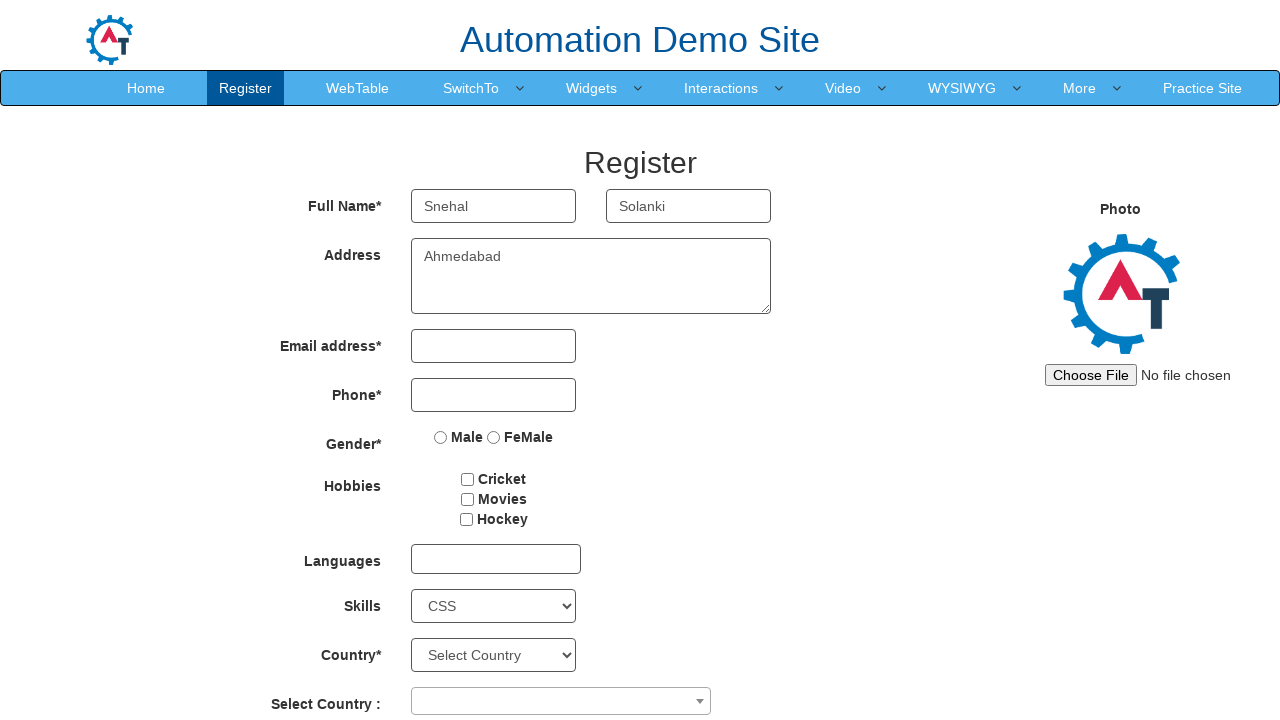

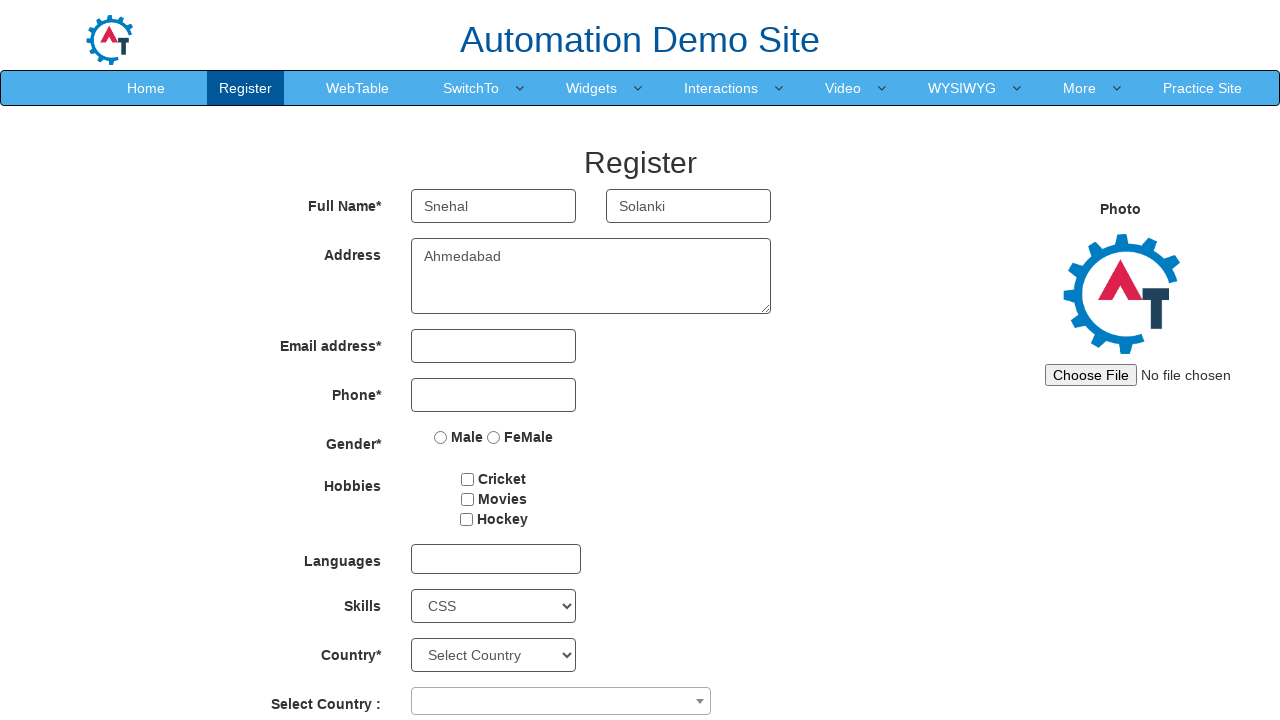